Tests file download functionality by navigating to the File Download & Upload page and clicking the download button, then waiting for the download event to complete.

Starting URL: https://techglobal-training.com/frontend

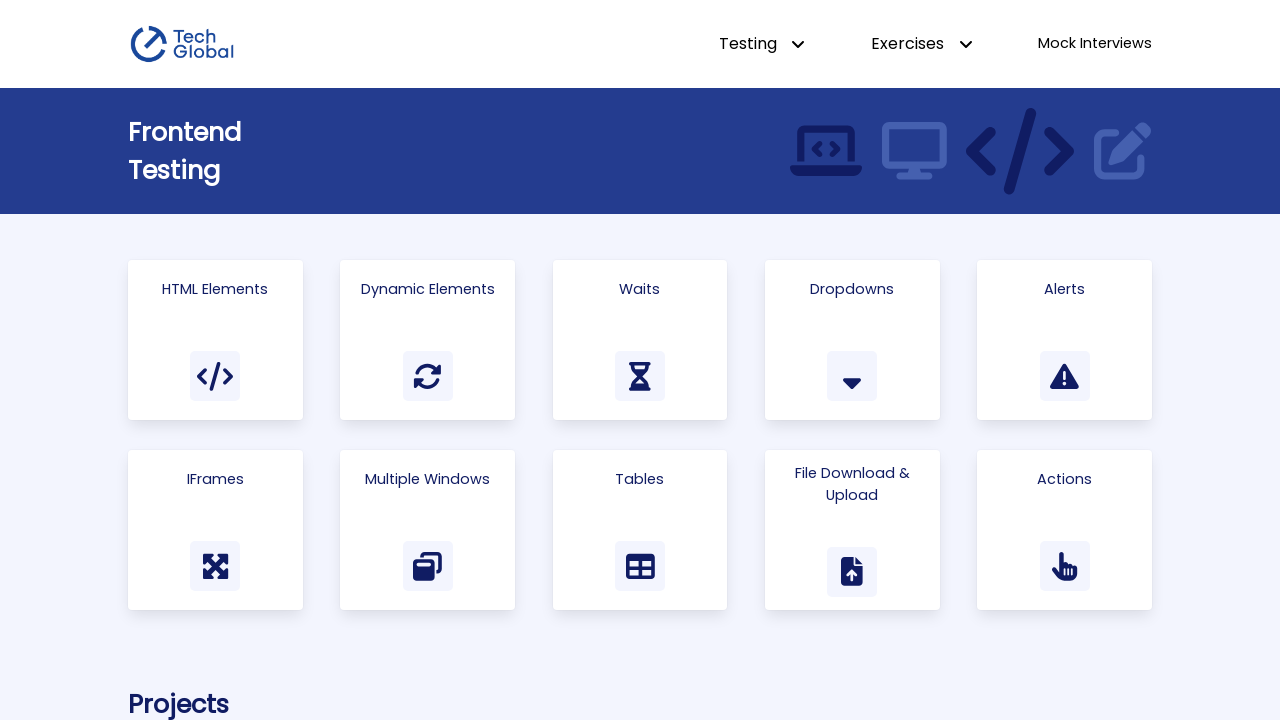

Clicked on 'File Download & Upload' link at (852, 485) on text=File Download & Upload
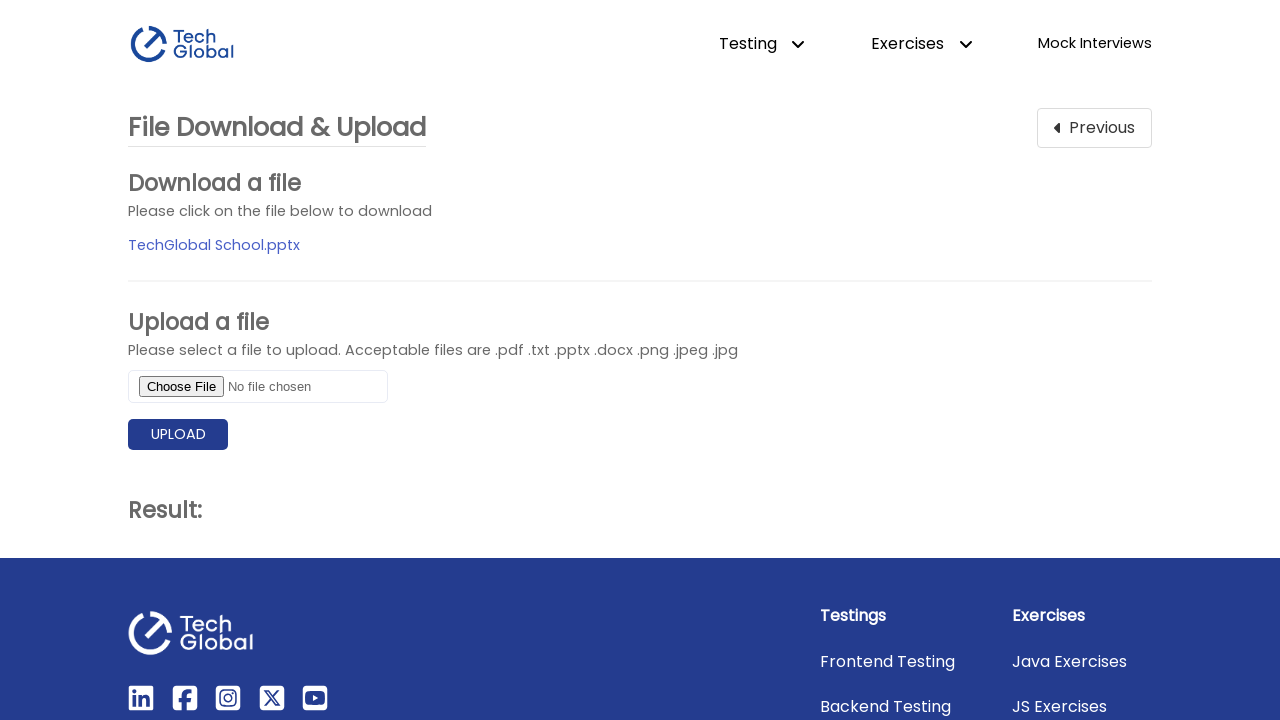

File Download & Upload page loaded, file_download element is visible
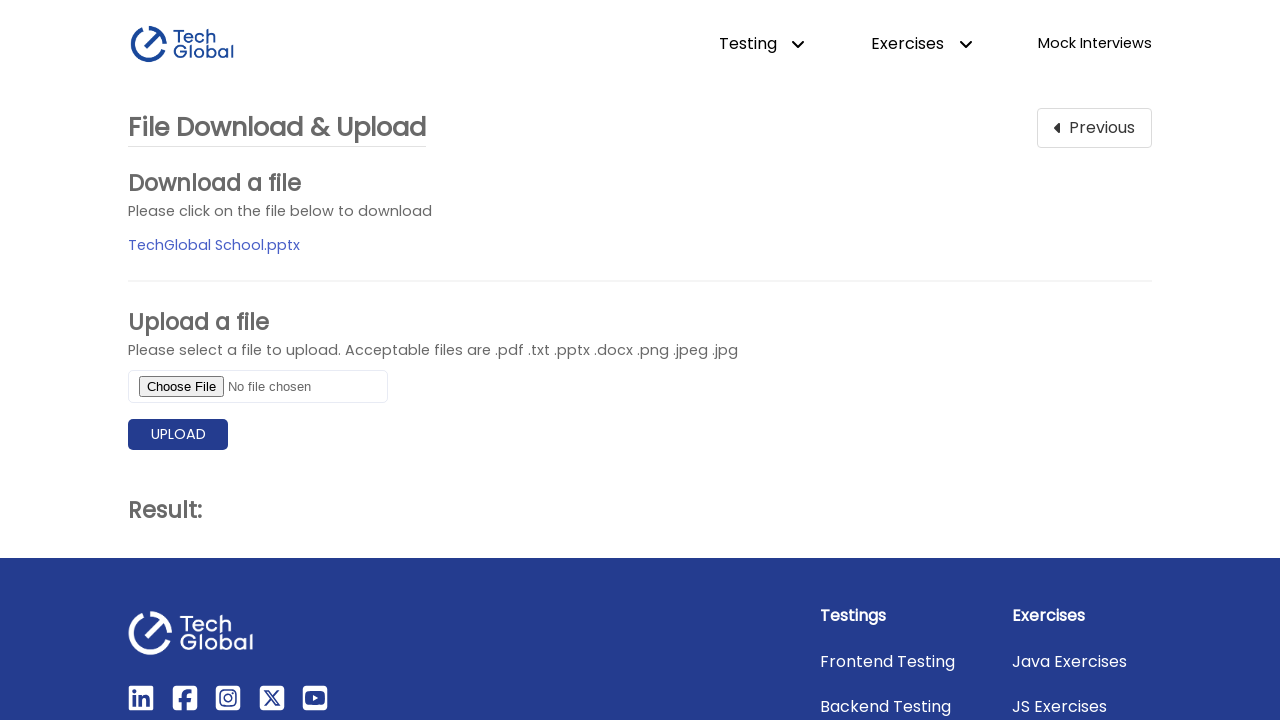

Clicked download button and initiated file download at (214, 245) on #file_download
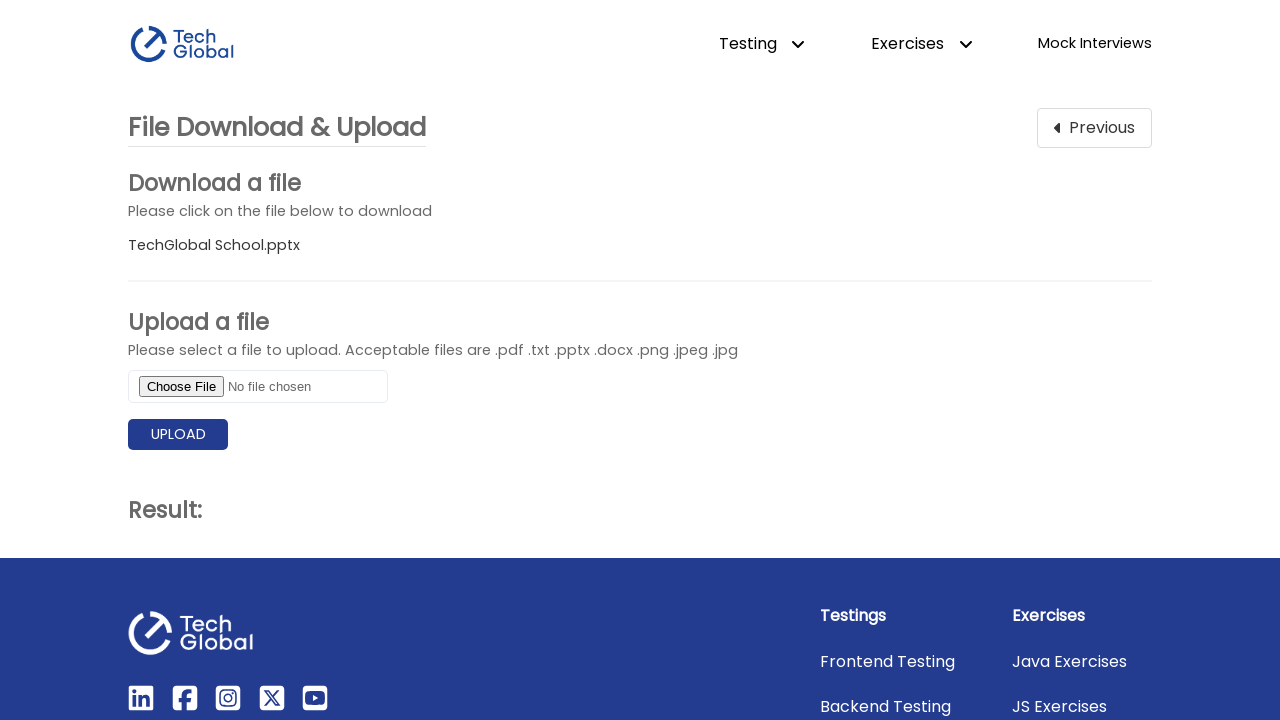

Download event completed
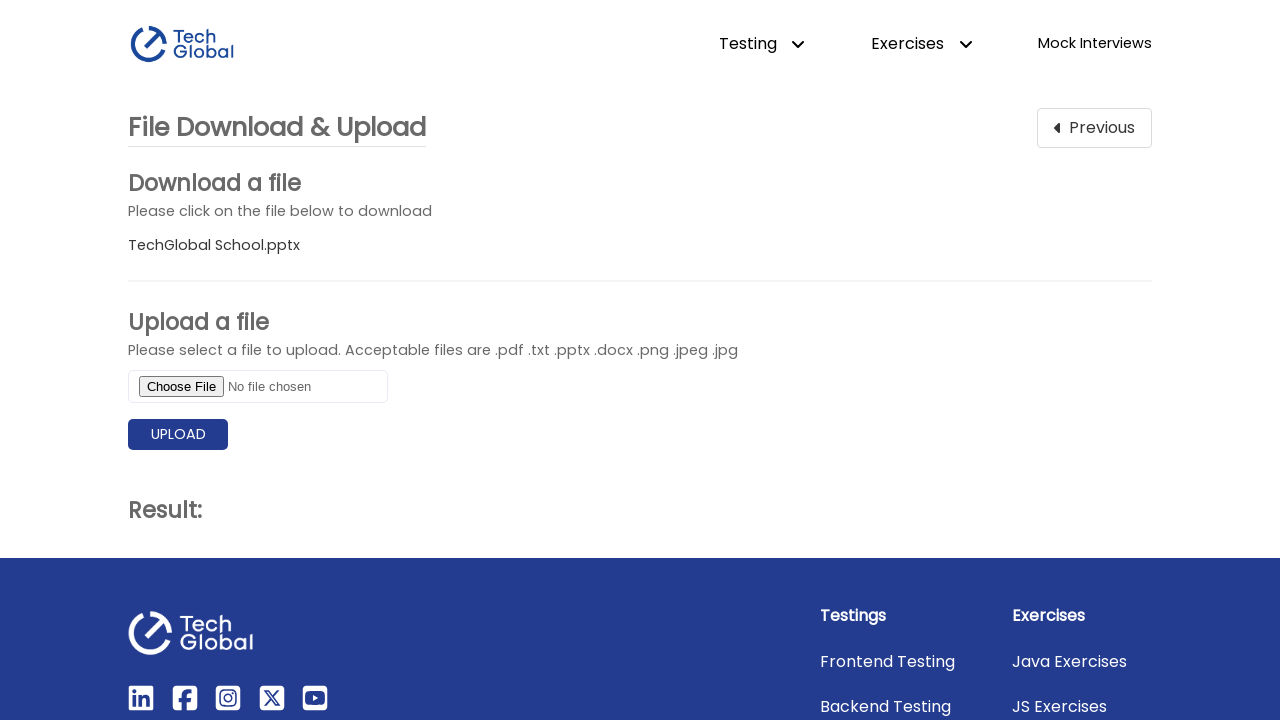

Verified download has a suggested filename
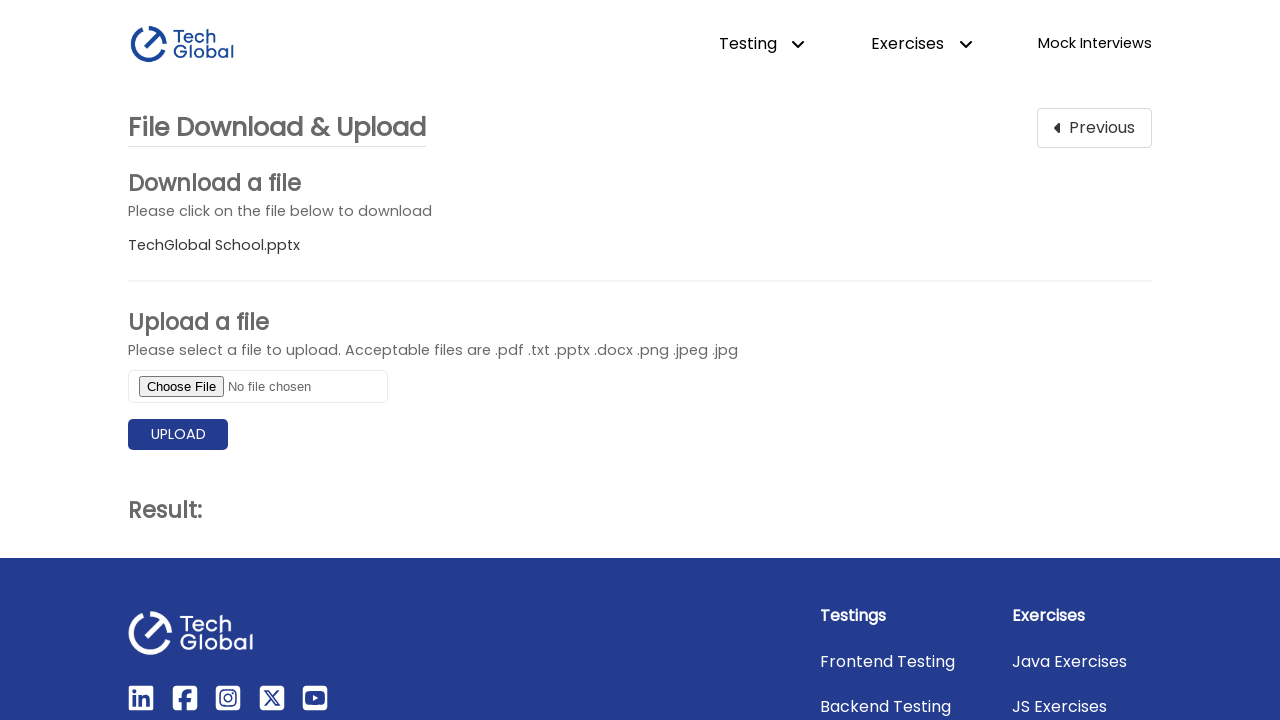

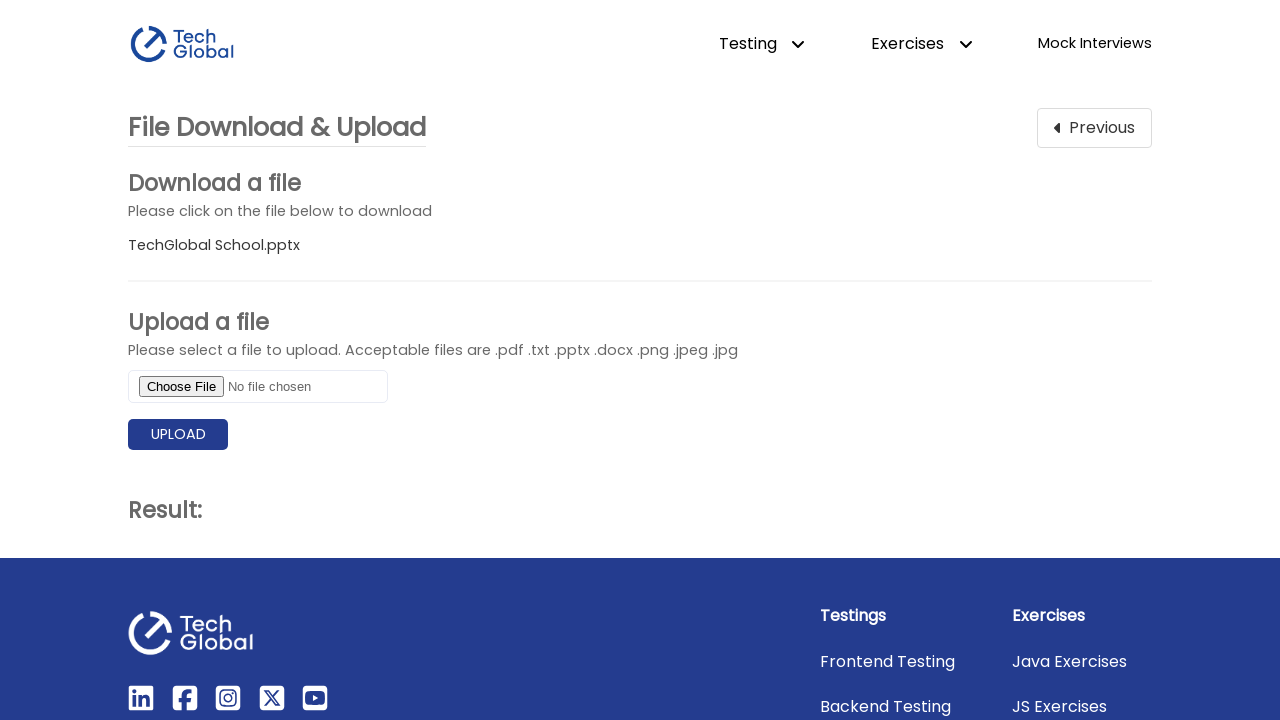